Tests iframe navigation by switching between nested iframes and extracting text from both inner and outer frames

Starting URL: https://www.w3schools.com/html/tryit.asp?filename=tryhtml_iframe_height_width

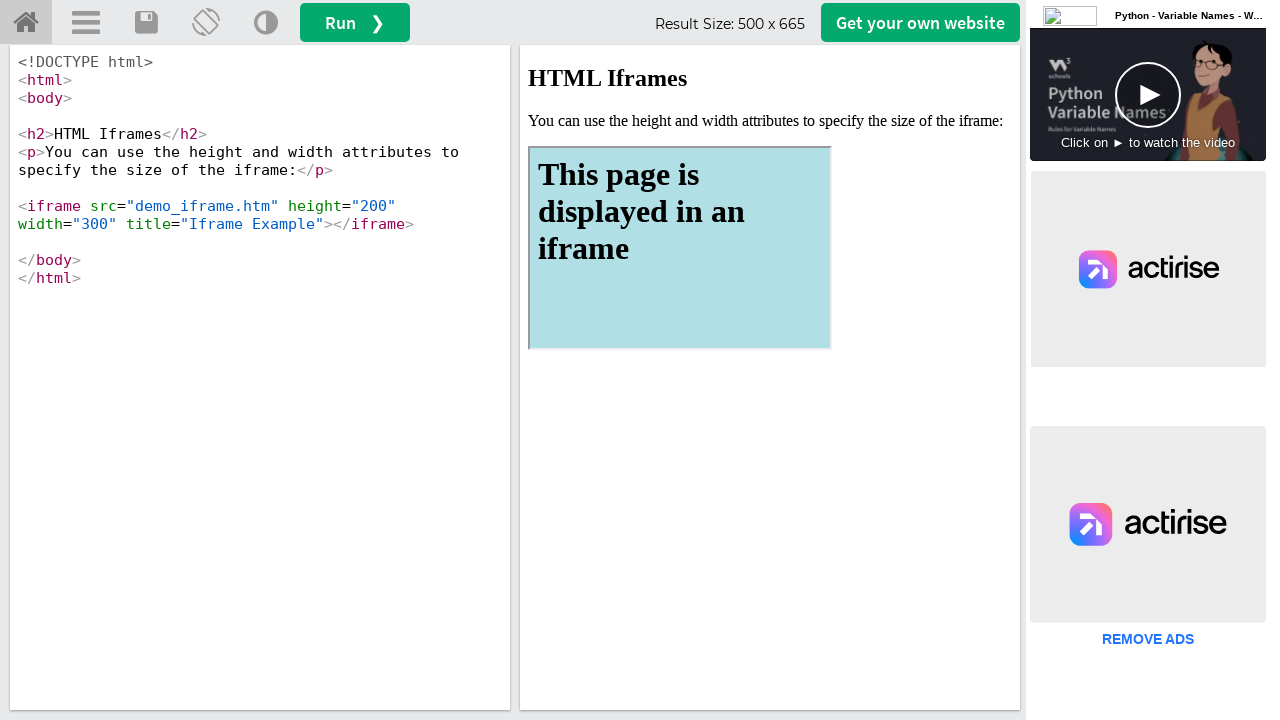

Navigated to W3Schools iframe height and width example page
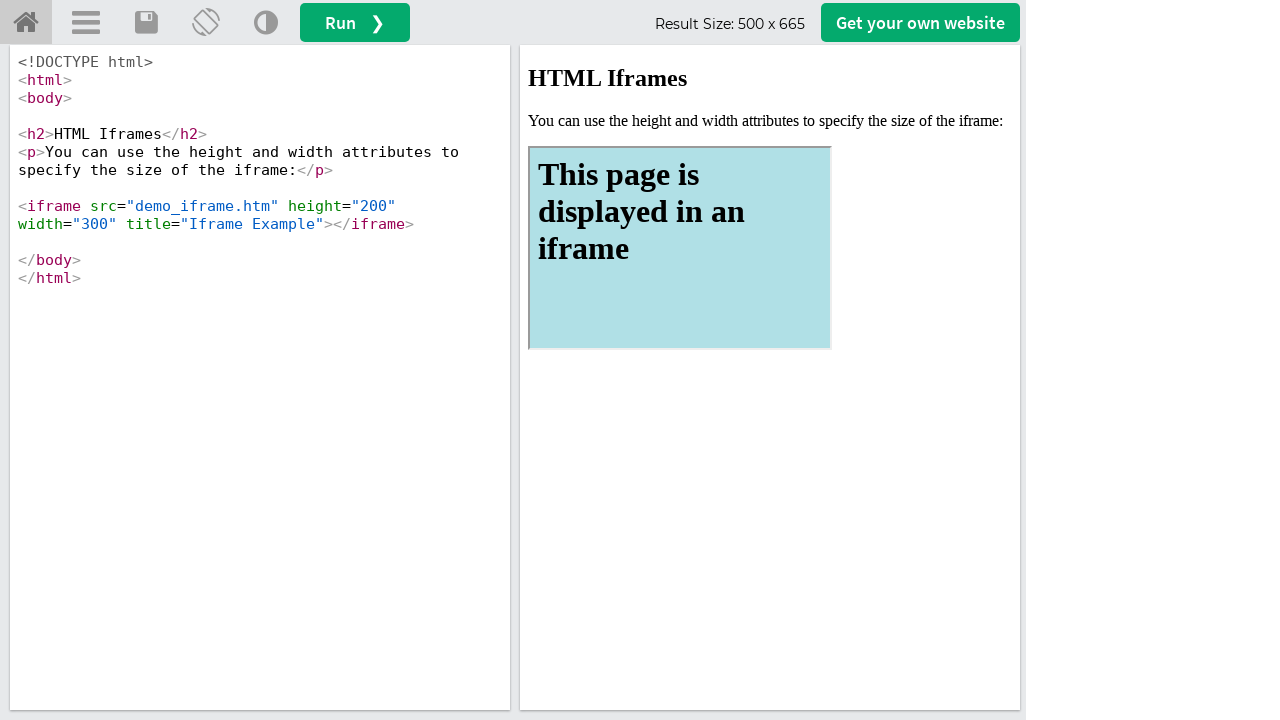

Located outer iframe with name 'iframeResult'
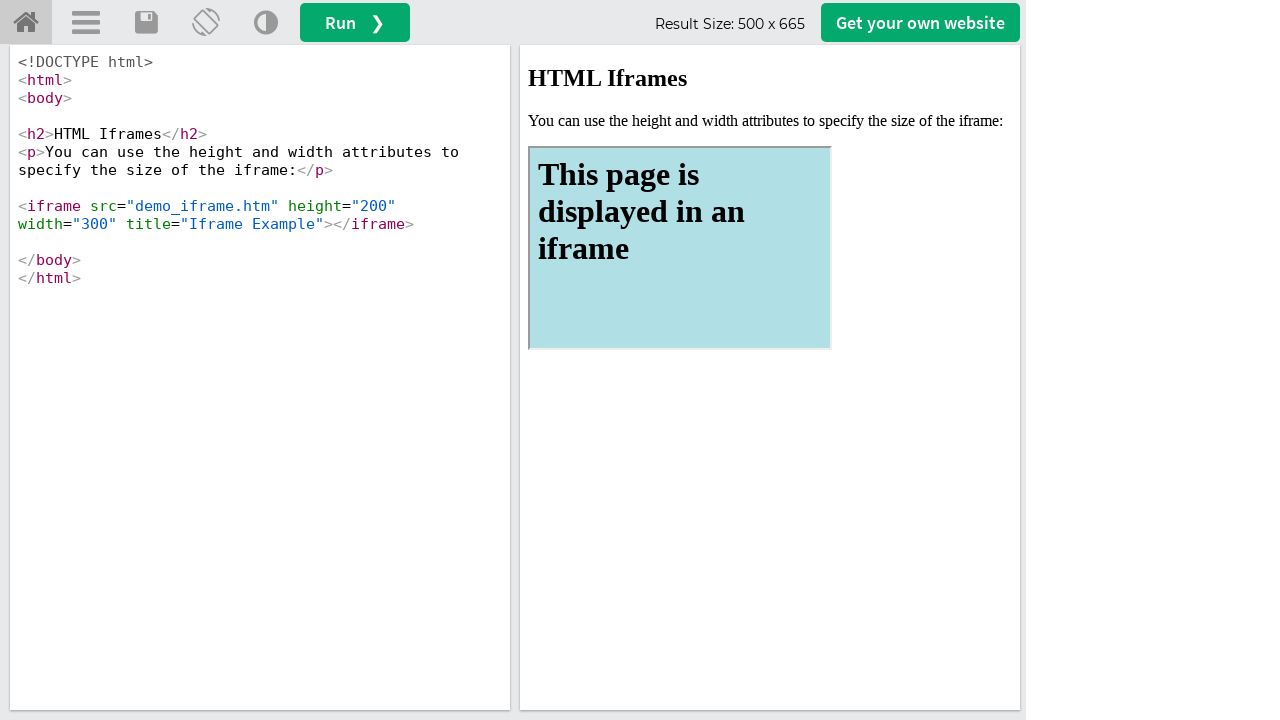

Located first nested iframe within outer frame
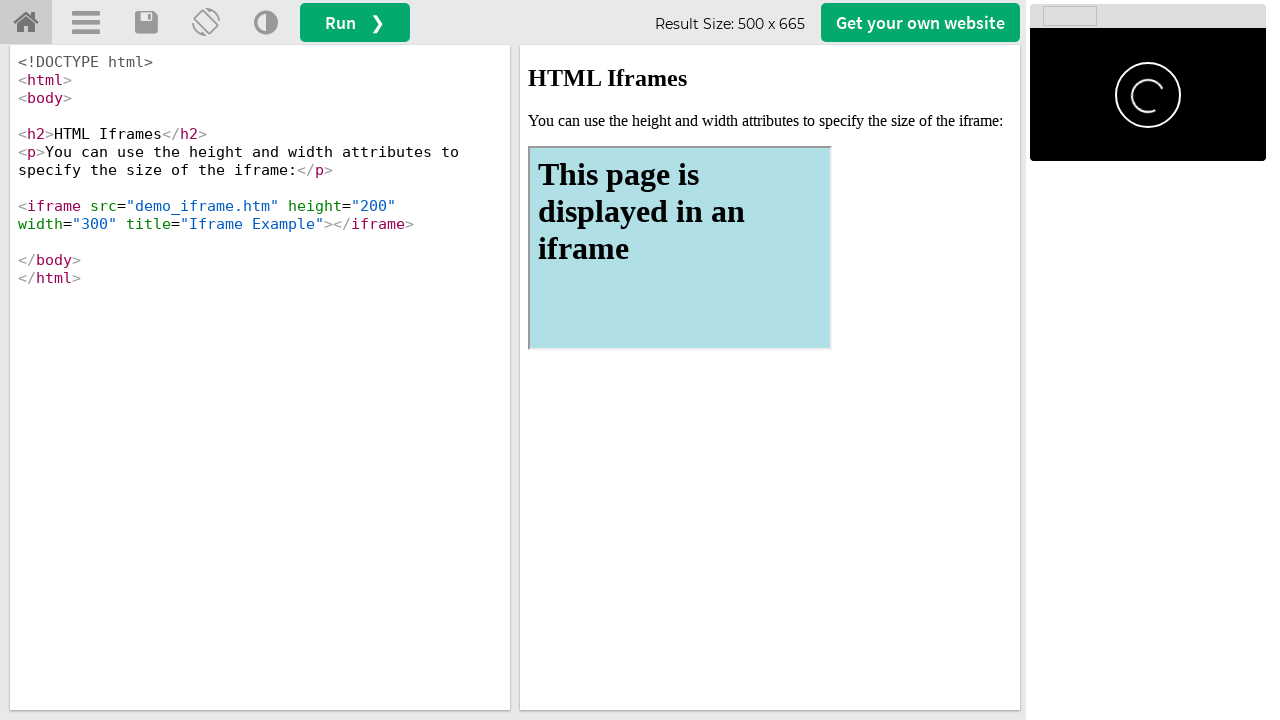

Extracted text from h1 element in inner iframe: 'This page is displayed in an iframe'
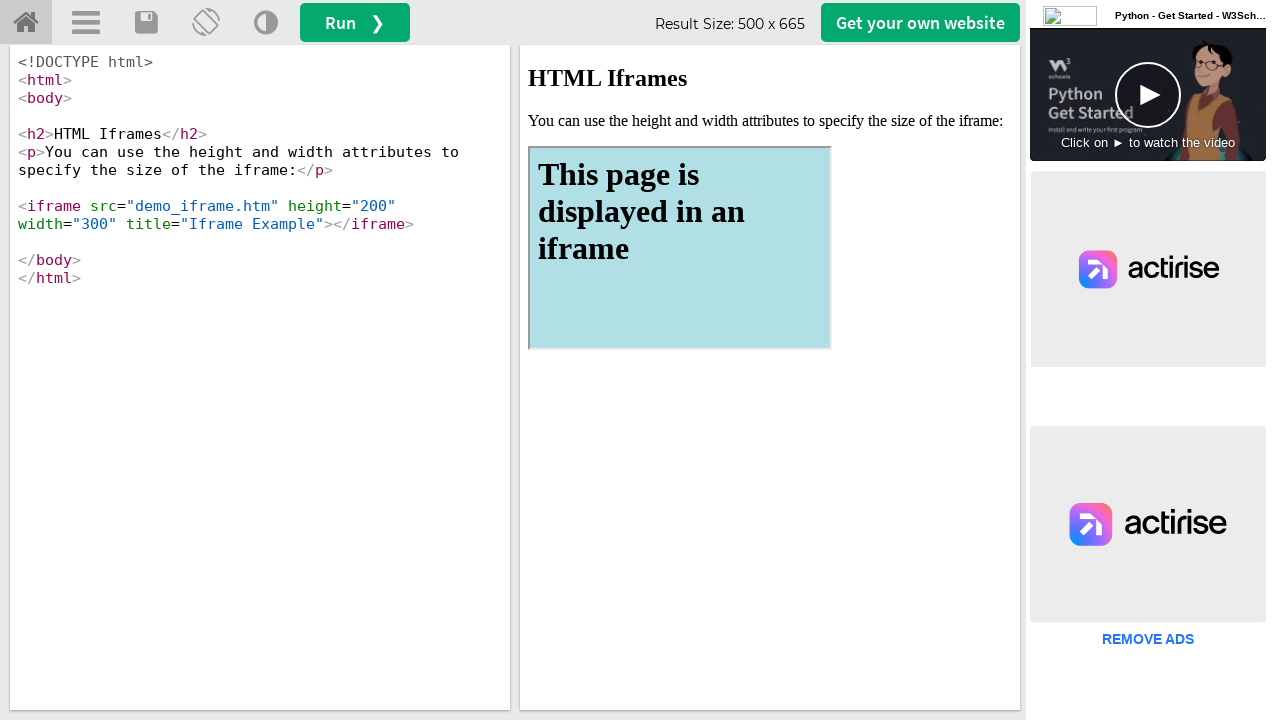

Extracted text from outer frame paragraph about height and width attributes
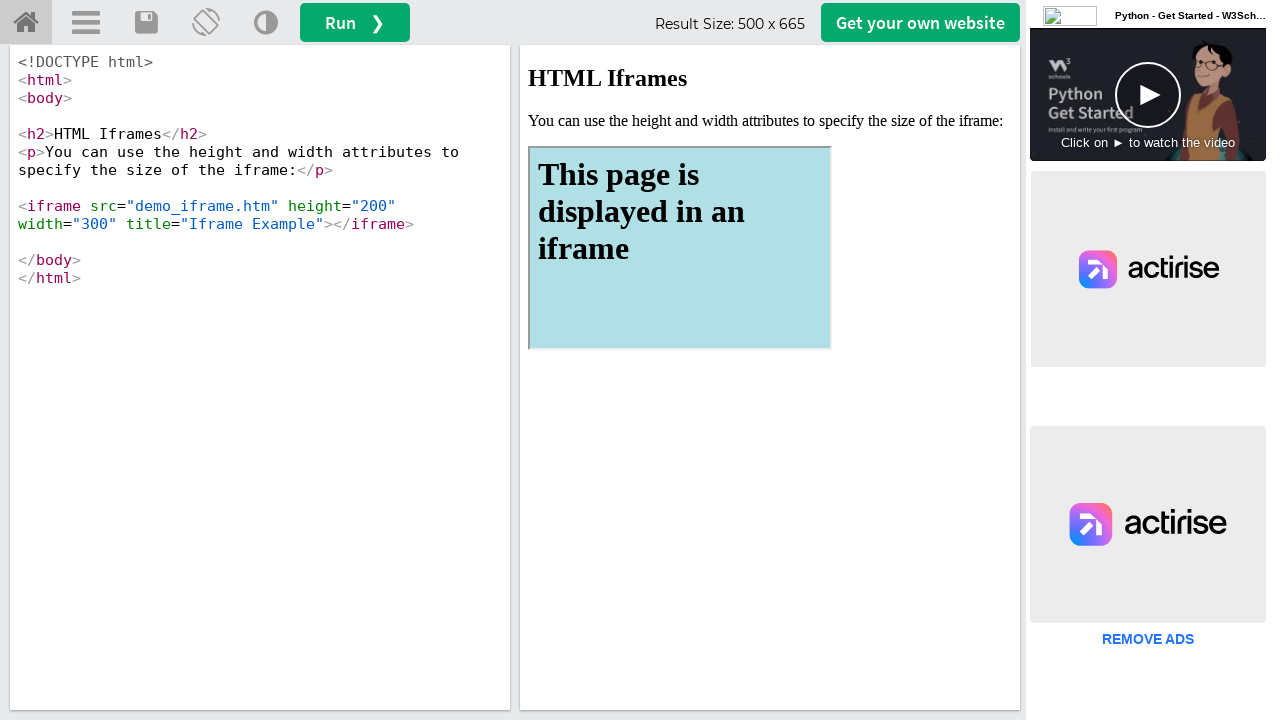

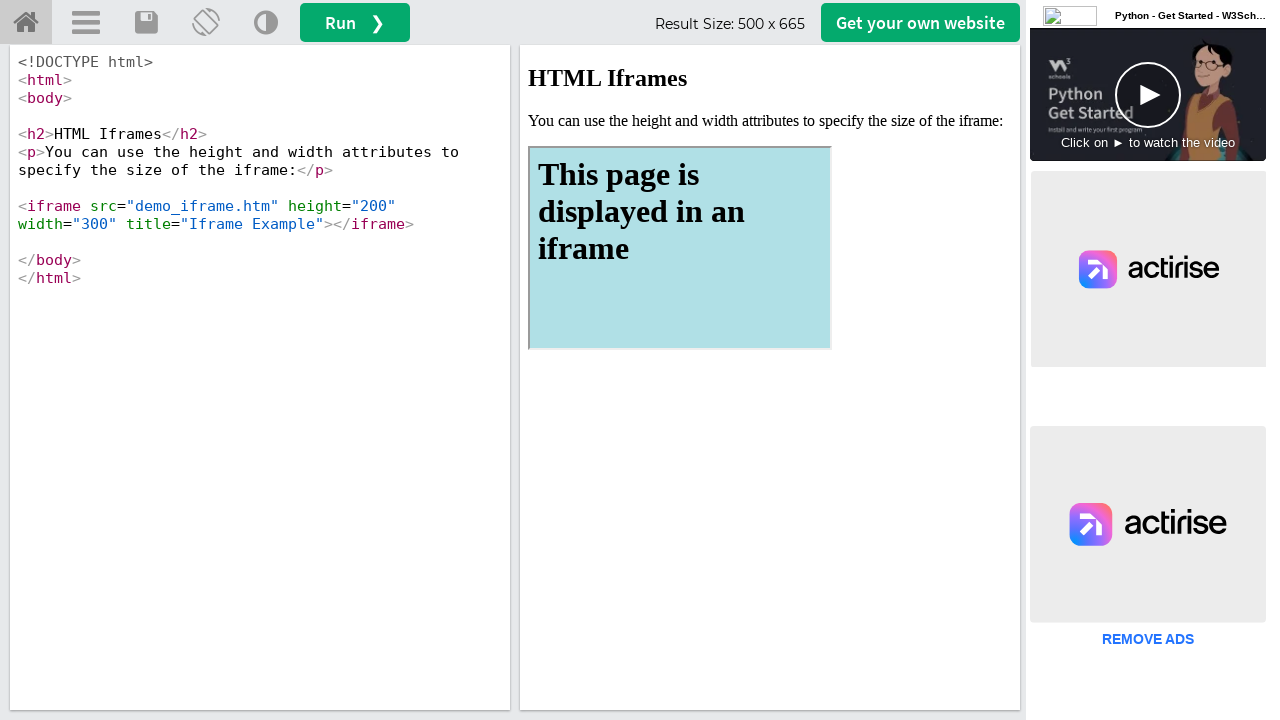